Tests navigation on the Training Support website by loading the homepage, verifying the page title, clicking the "About Us" link, and verifying navigation to the About Us page.

Starting URL: https://www.training-support.net/

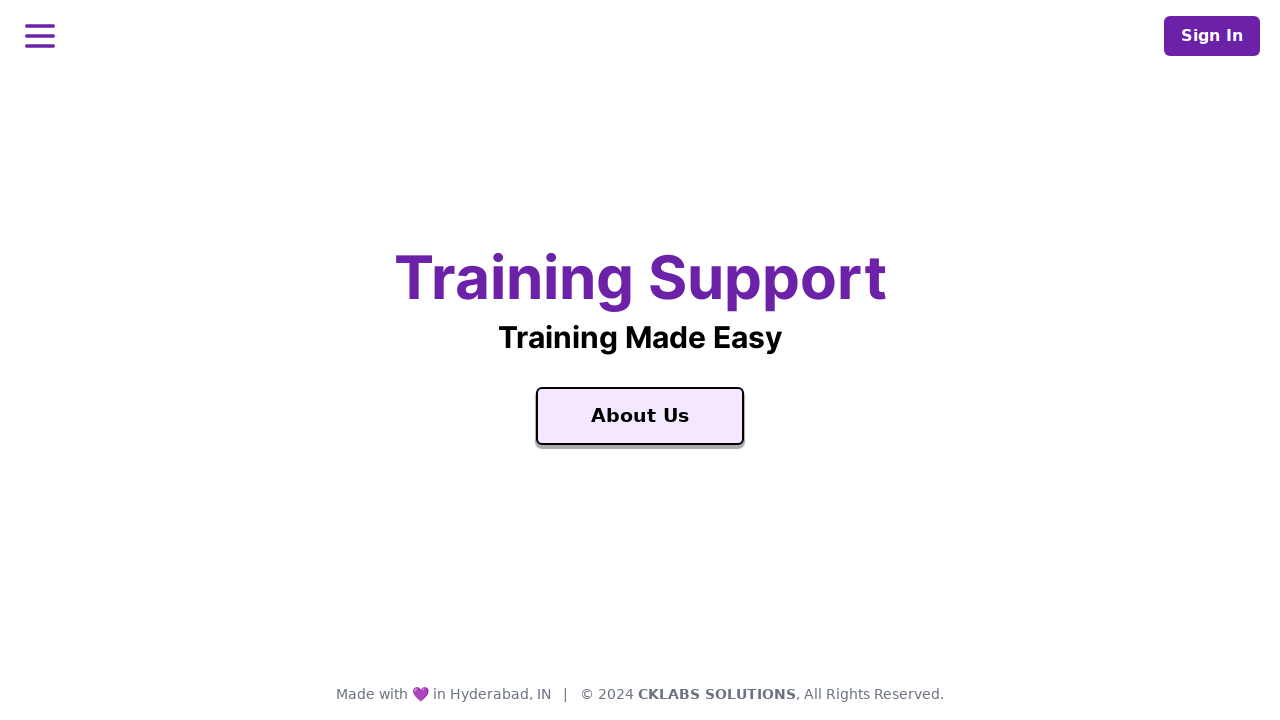

Waited for homepage to load - Training Support title element is present
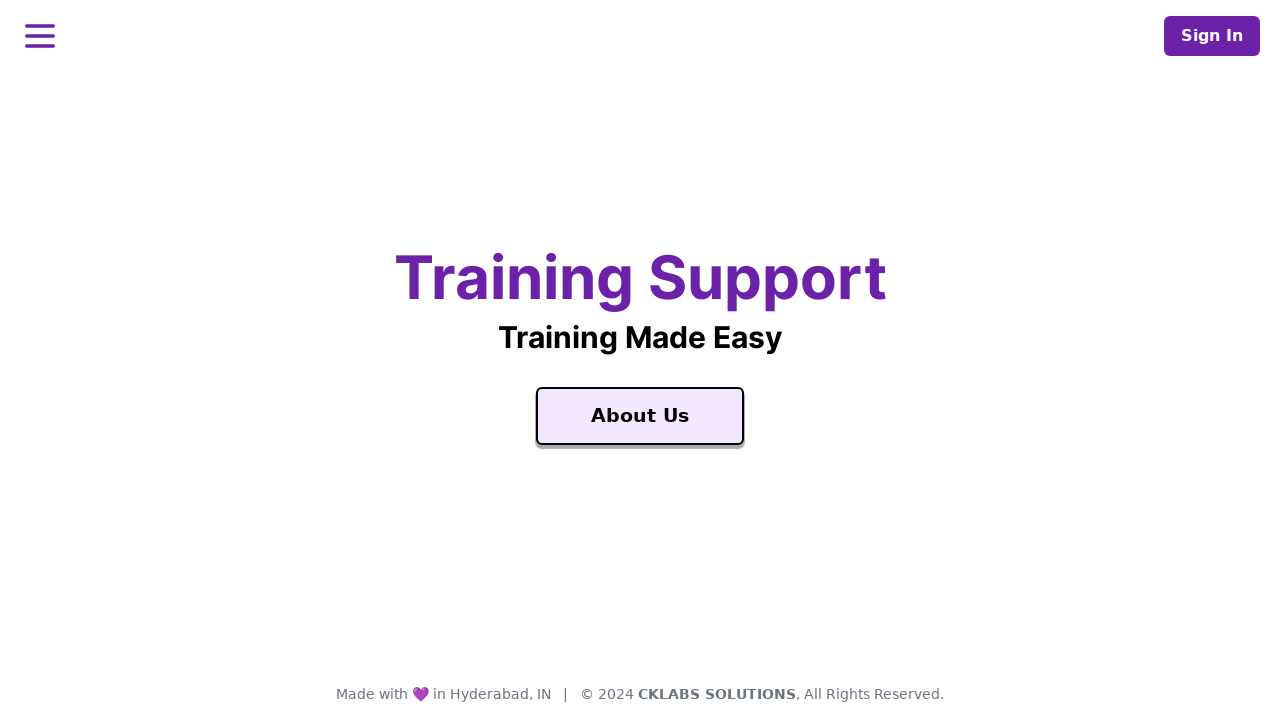

Retrieved homepage title text: Training Support
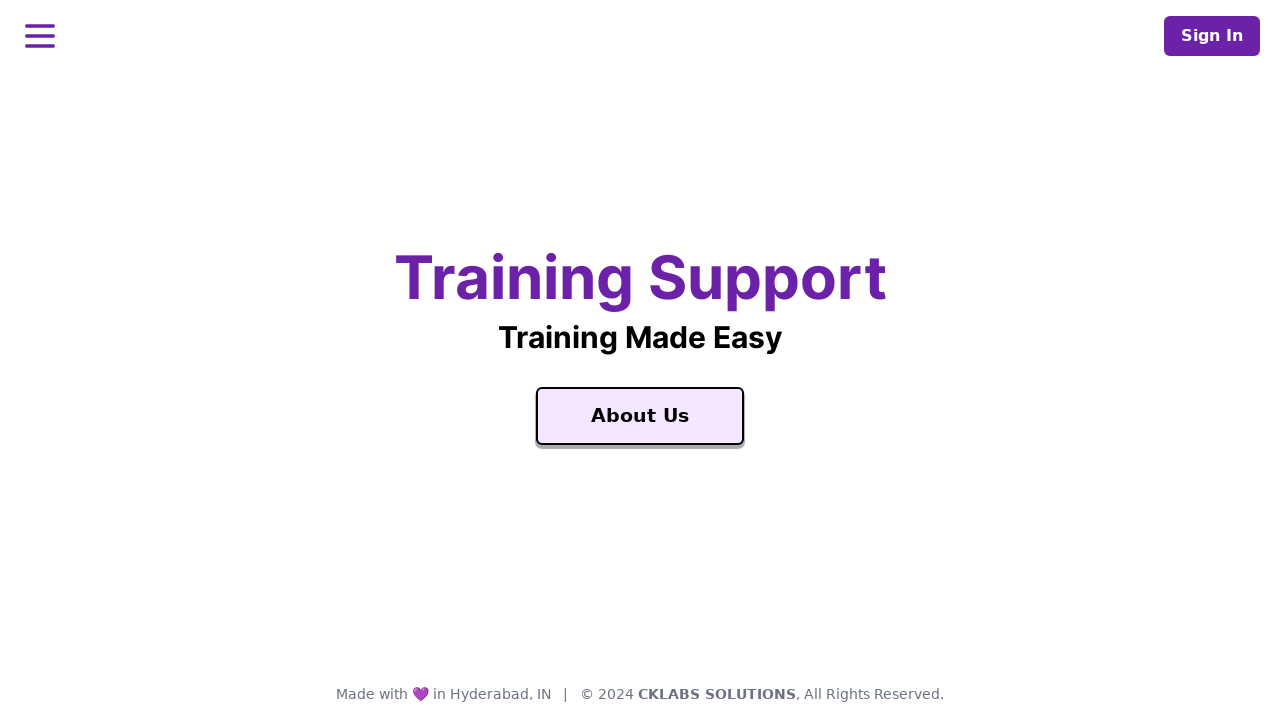

Clicked on About Us link at (640, 416) on text=About Us
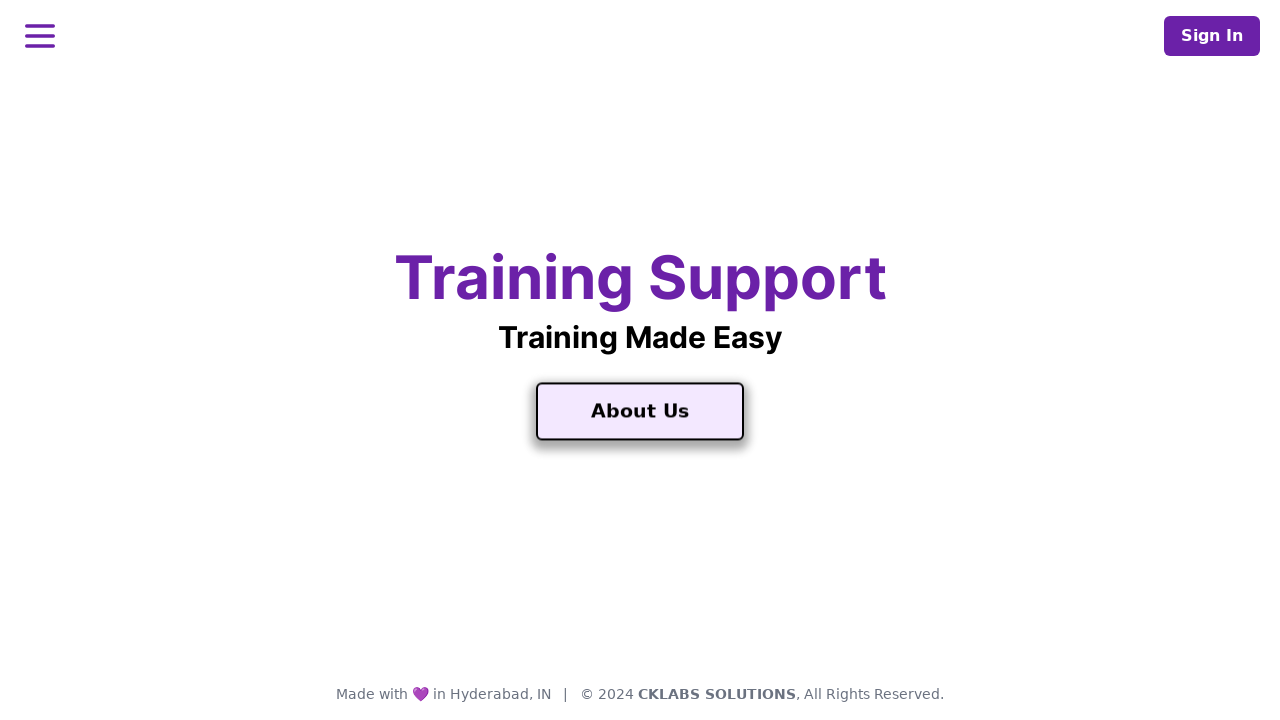

Waited for About Us page to load
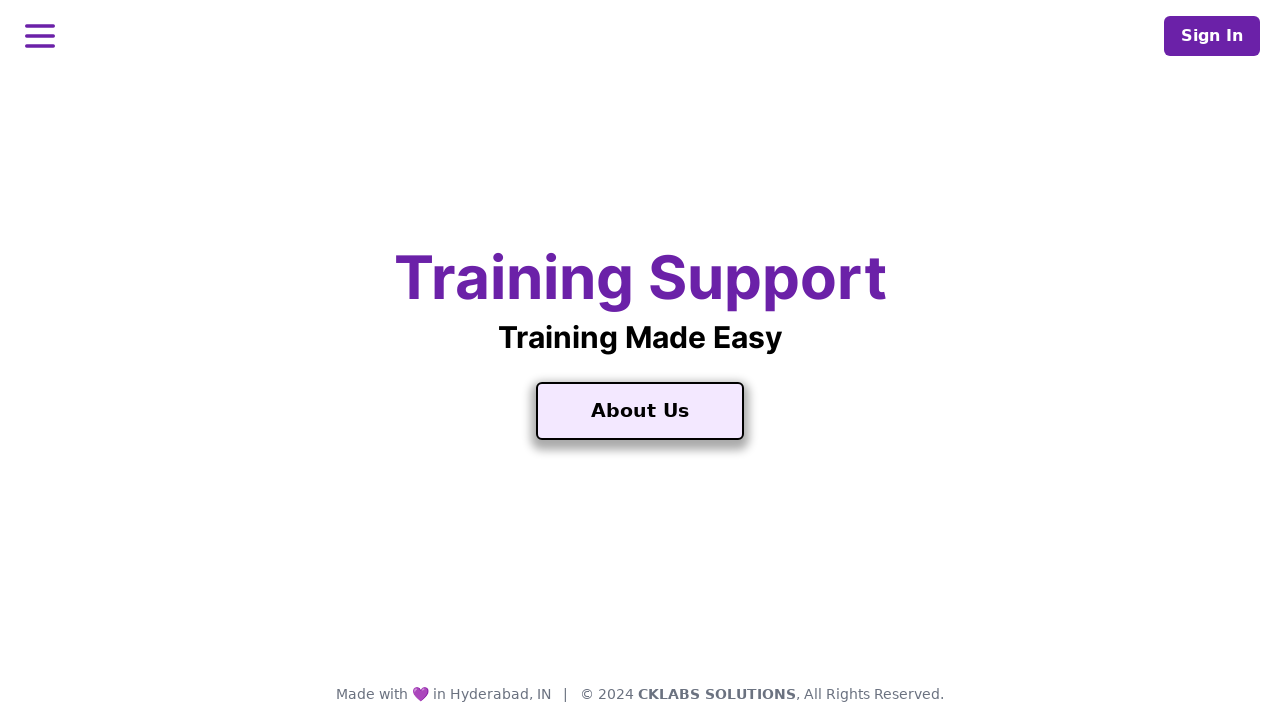

Retrieved About Us page title text: About Us
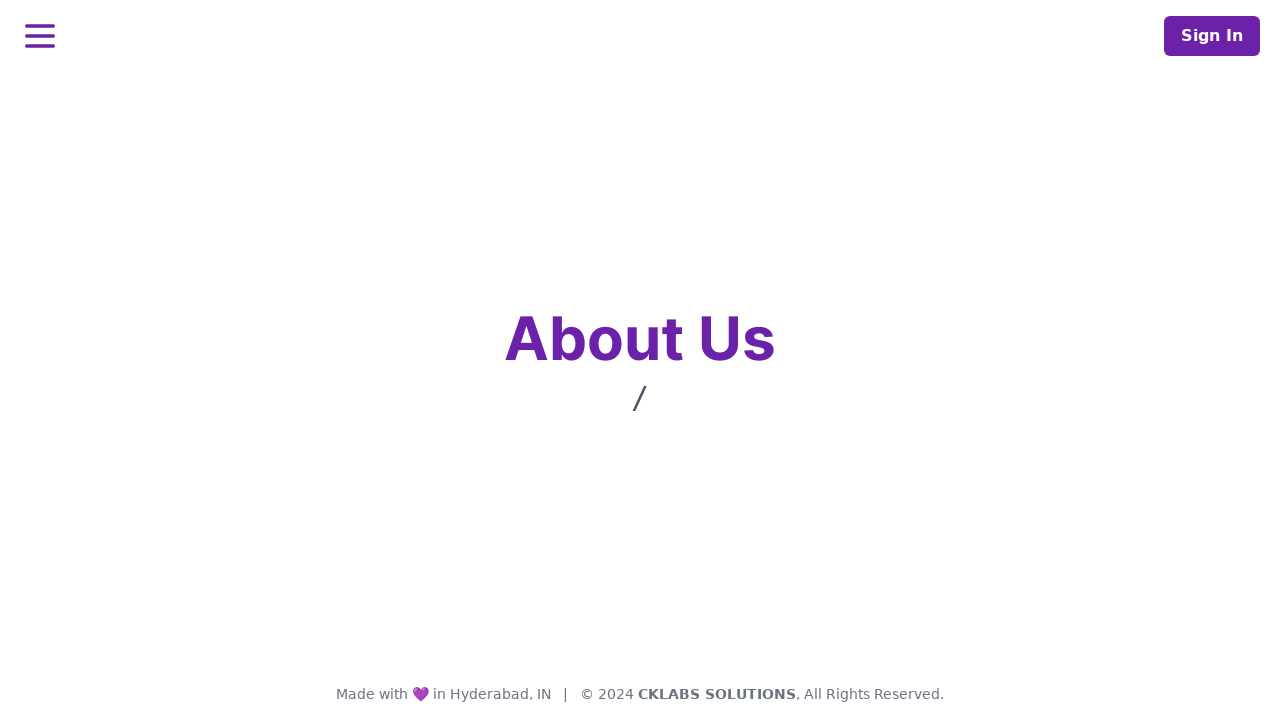

Verified that 'Training Support' is present in homepage title
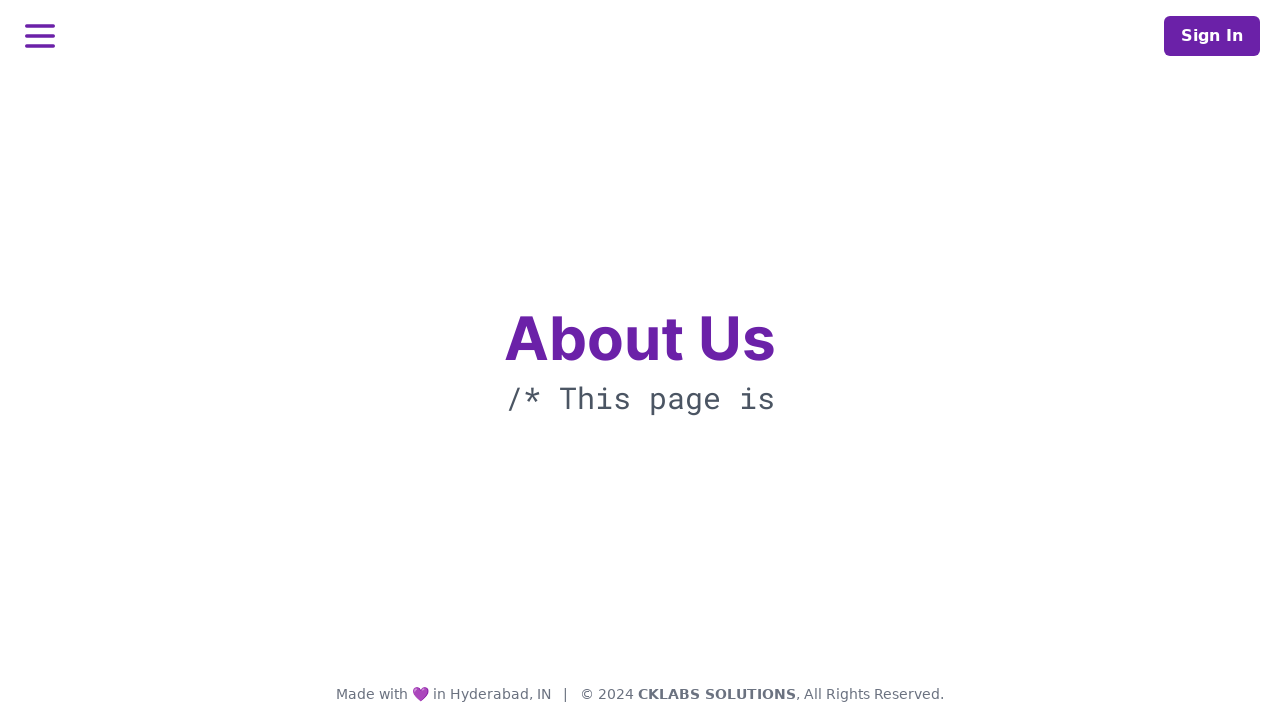

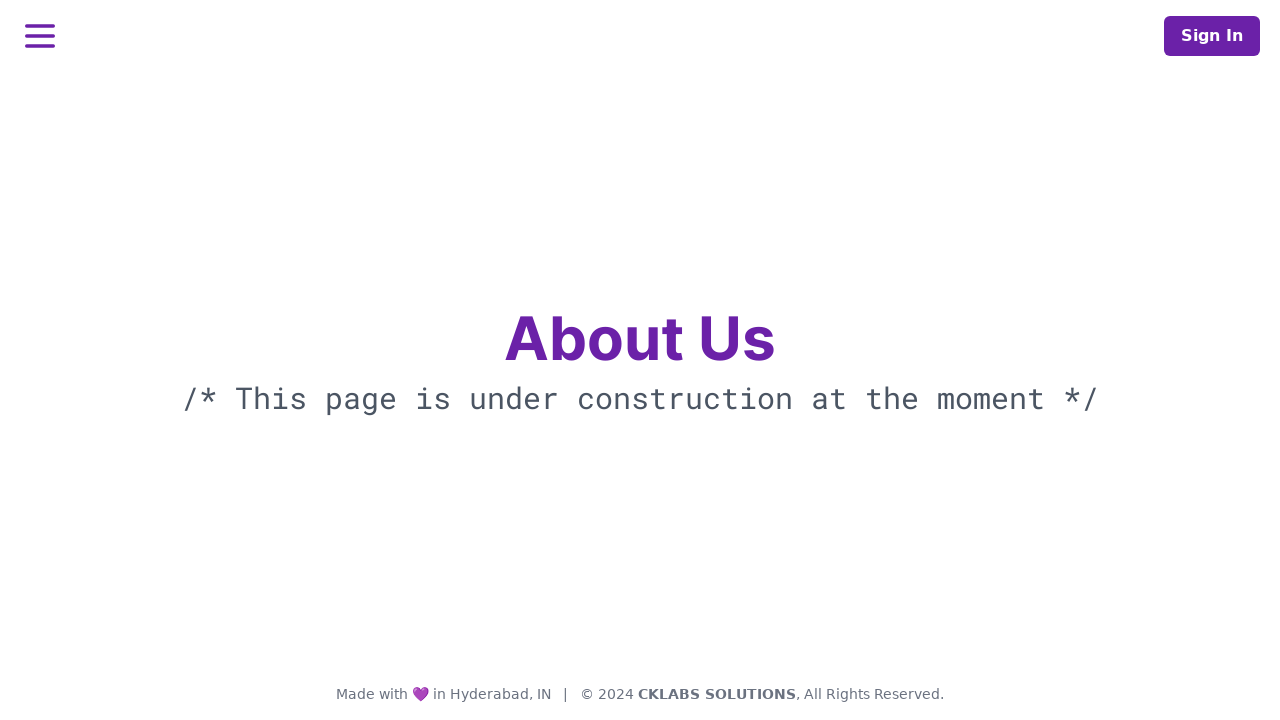